Tests filtering to display only active (incomplete) todo items.

Starting URL: https://demo.playwright.dev/todomvc

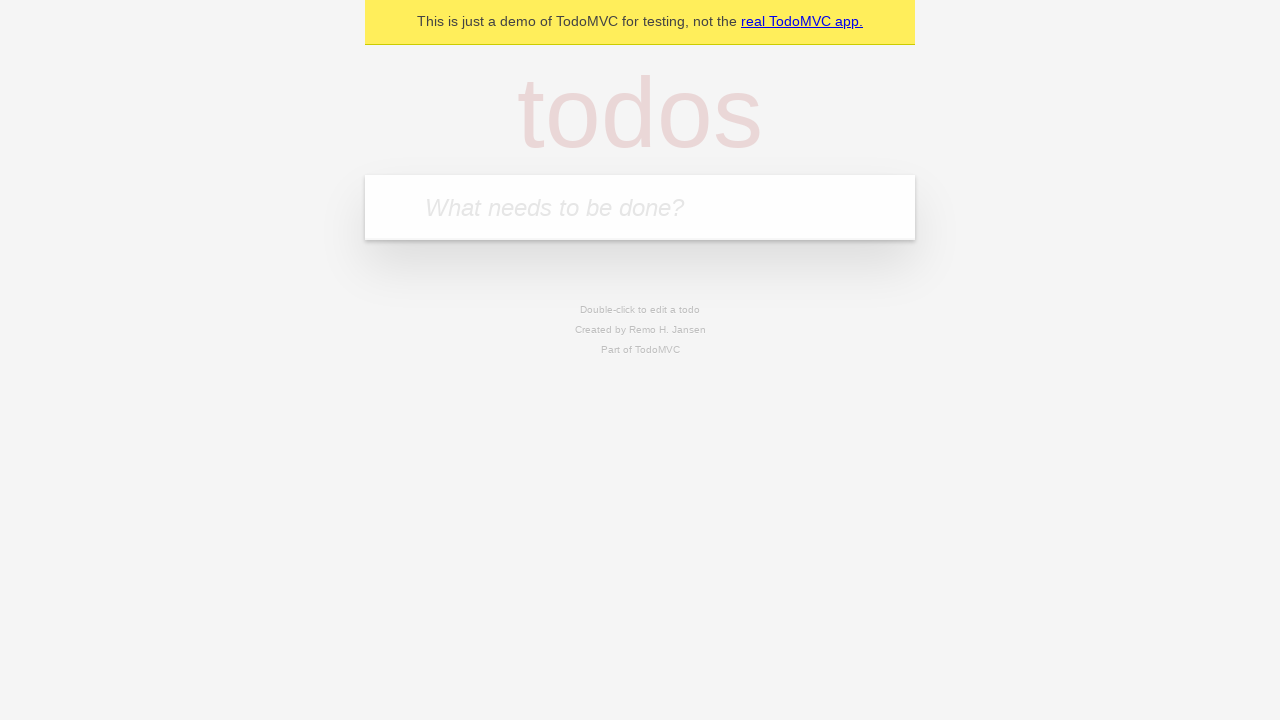

Filled todo input with 'buy some cheese' on internal:attr=[placeholder="What needs to be done?"i]
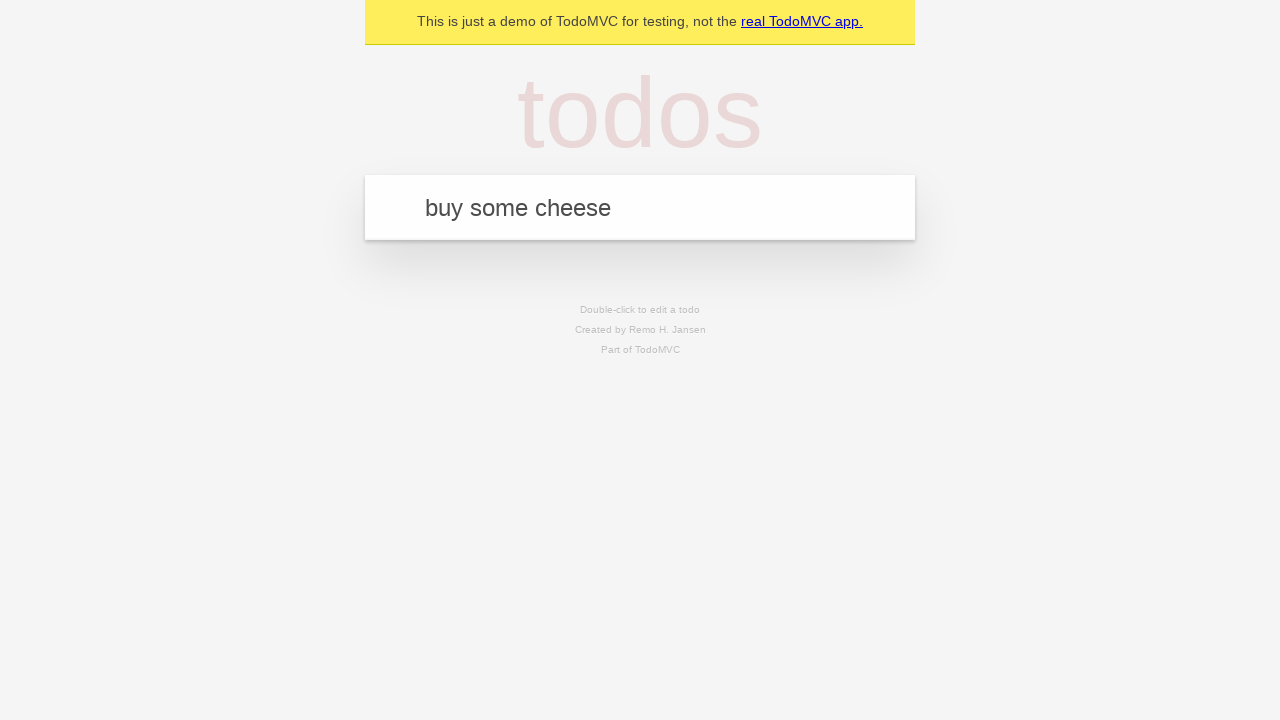

Pressed Enter to create first todo item on internal:attr=[placeholder="What needs to be done?"i]
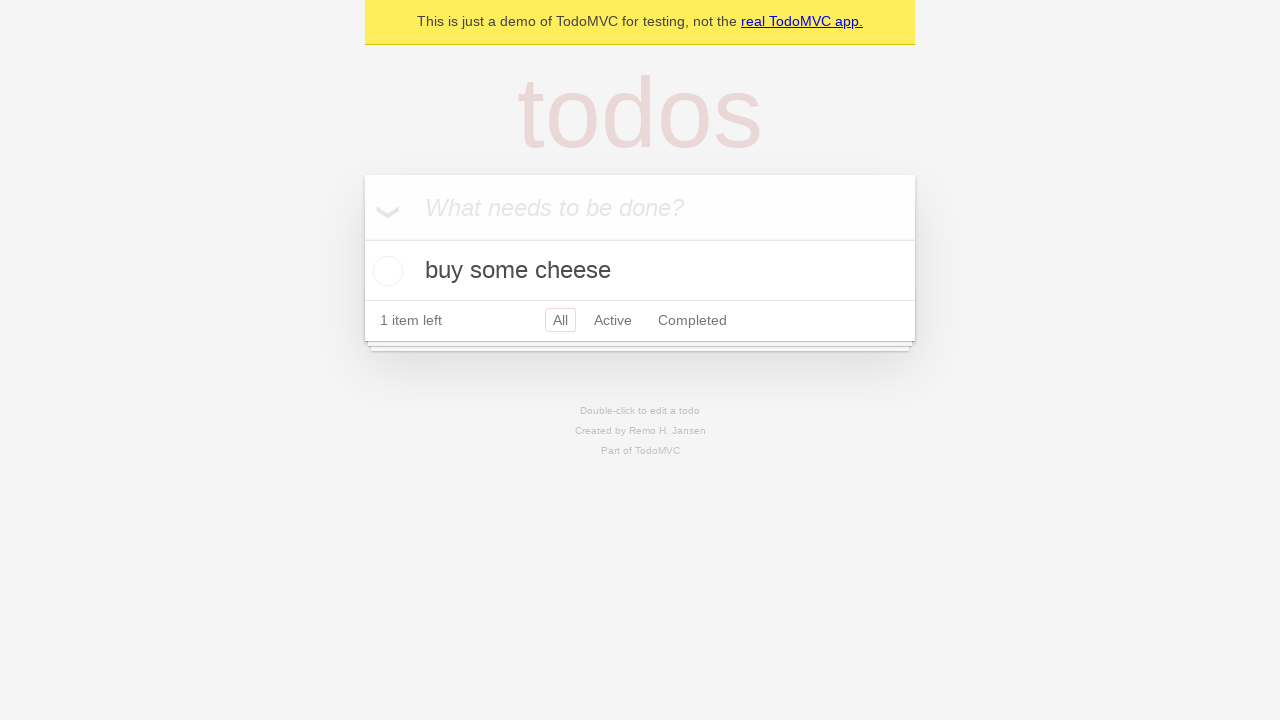

Filled todo input with 'feed the cat' on internal:attr=[placeholder="What needs to be done?"i]
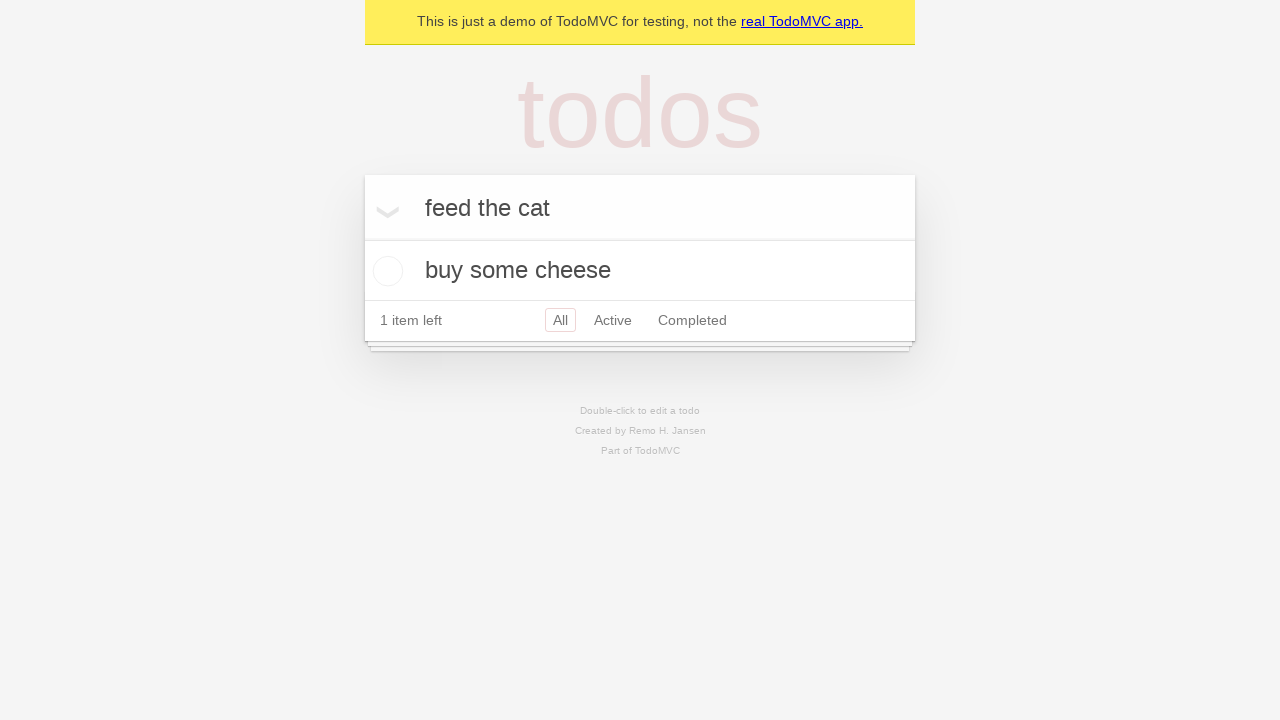

Pressed Enter to create second todo item on internal:attr=[placeholder="What needs to be done?"i]
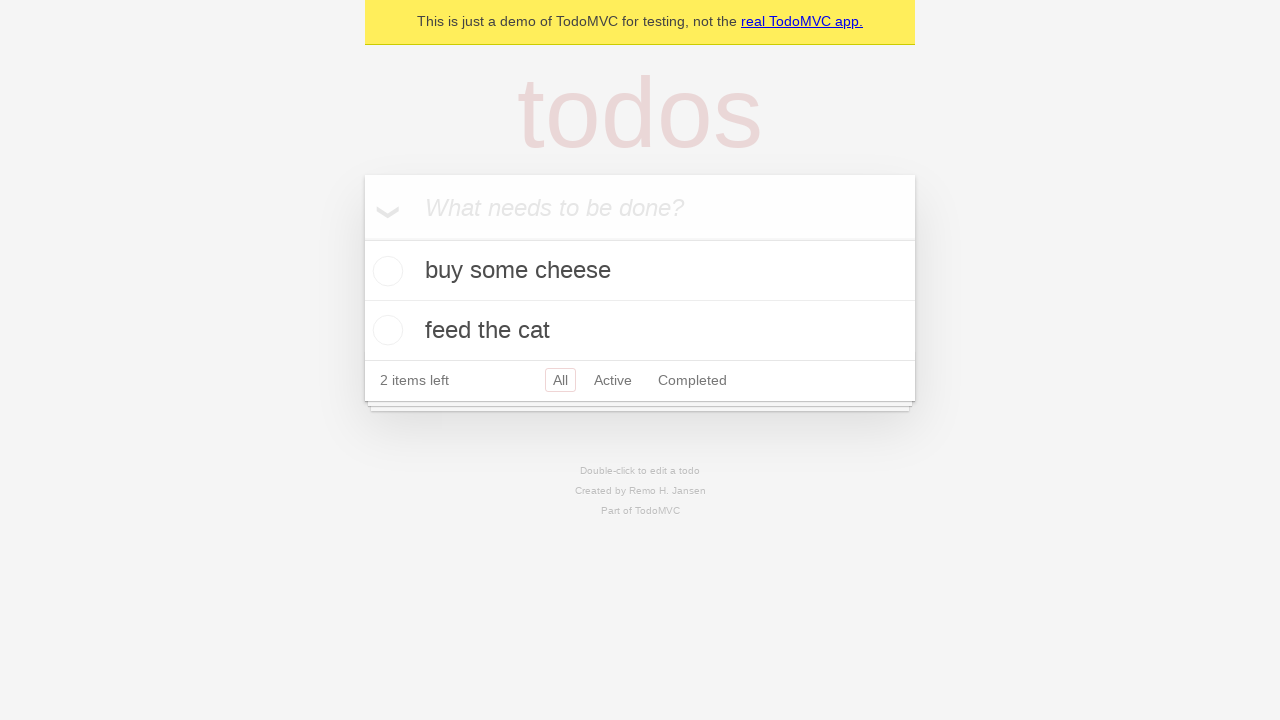

Filled todo input with 'book a doctors appointment' on internal:attr=[placeholder="What needs to be done?"i]
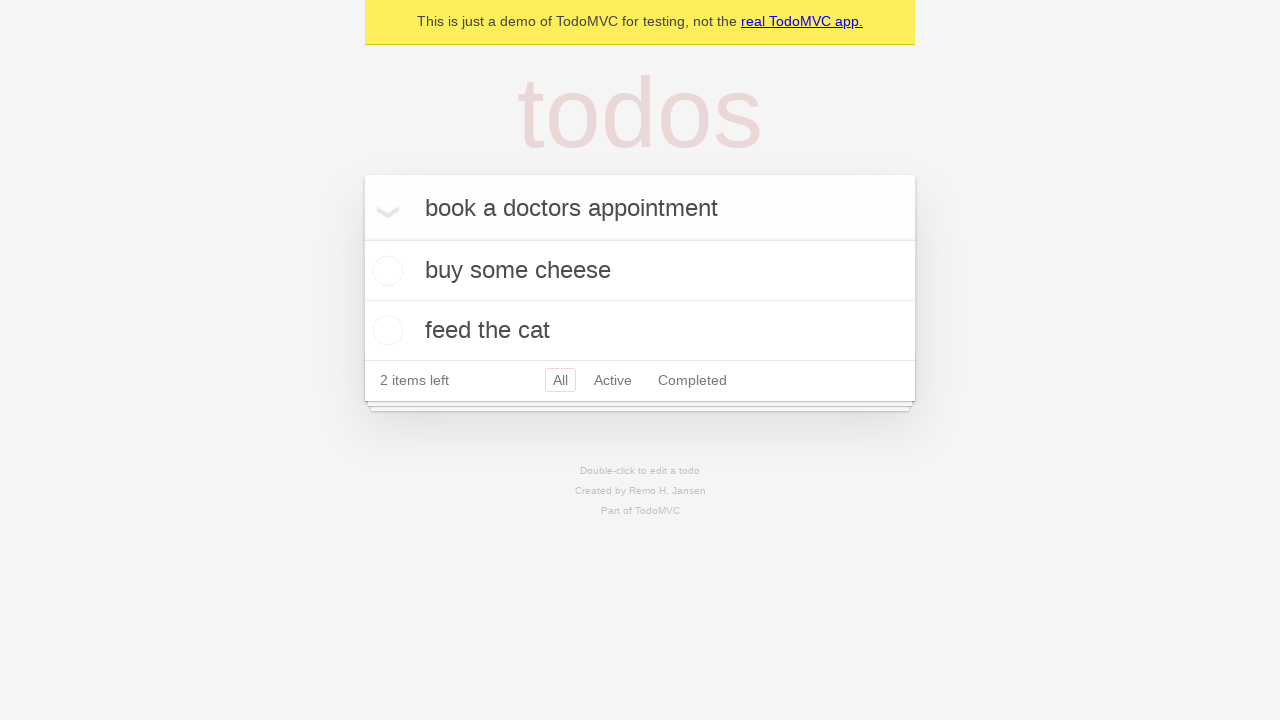

Pressed Enter to create third todo item on internal:attr=[placeholder="What needs to be done?"i]
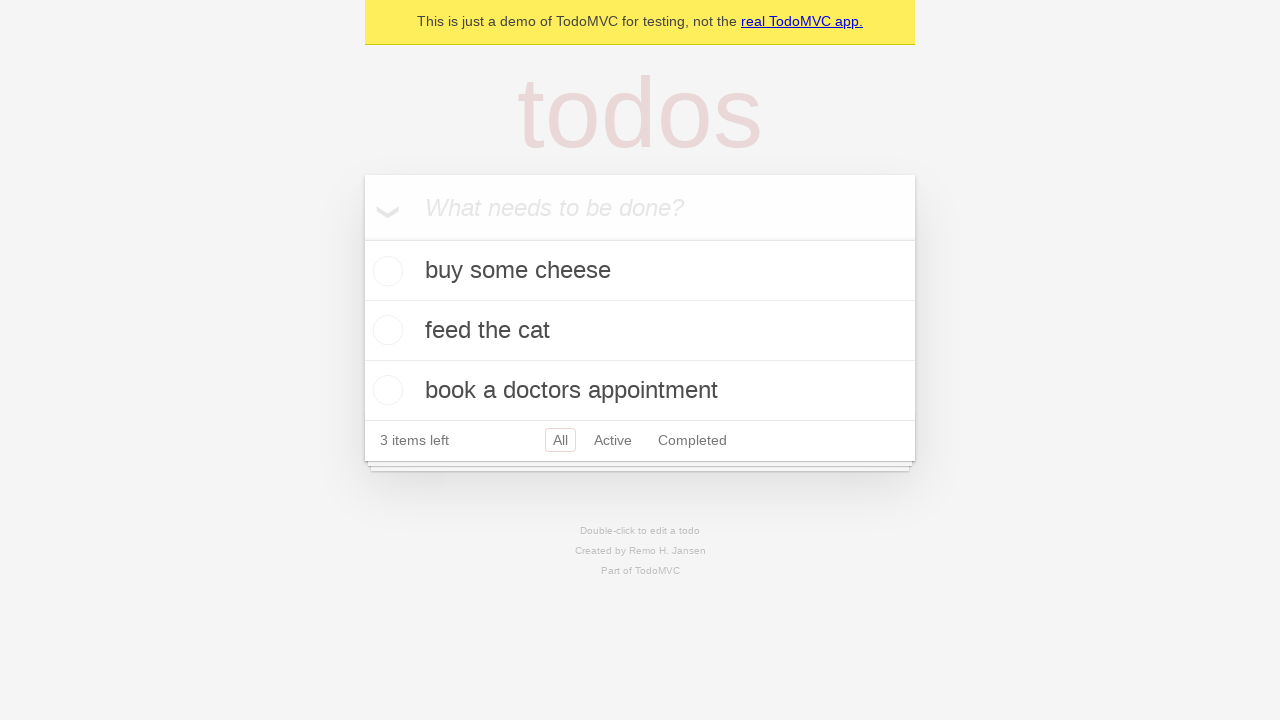

Waited for all three todo items to load
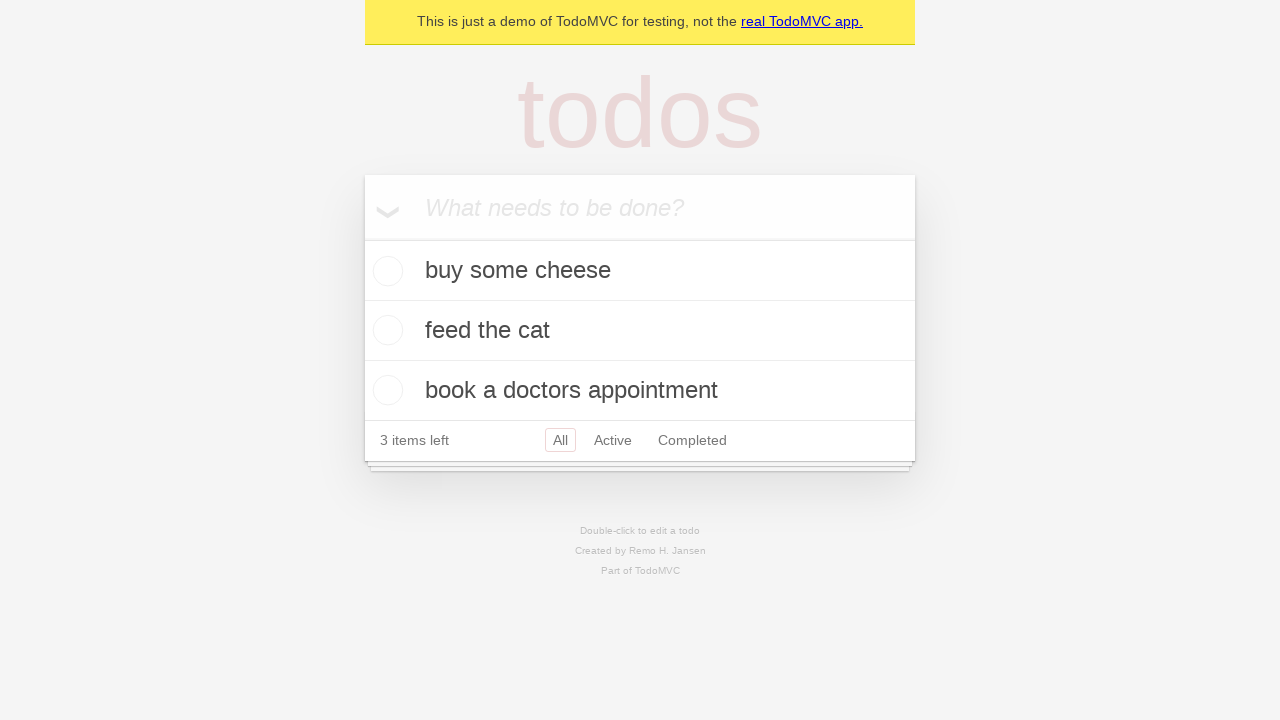

Checked the second todo item to mark it as complete at (385, 330) on internal:testid=[data-testid="todo-item"s] >> nth=1 >> internal:role=checkbox
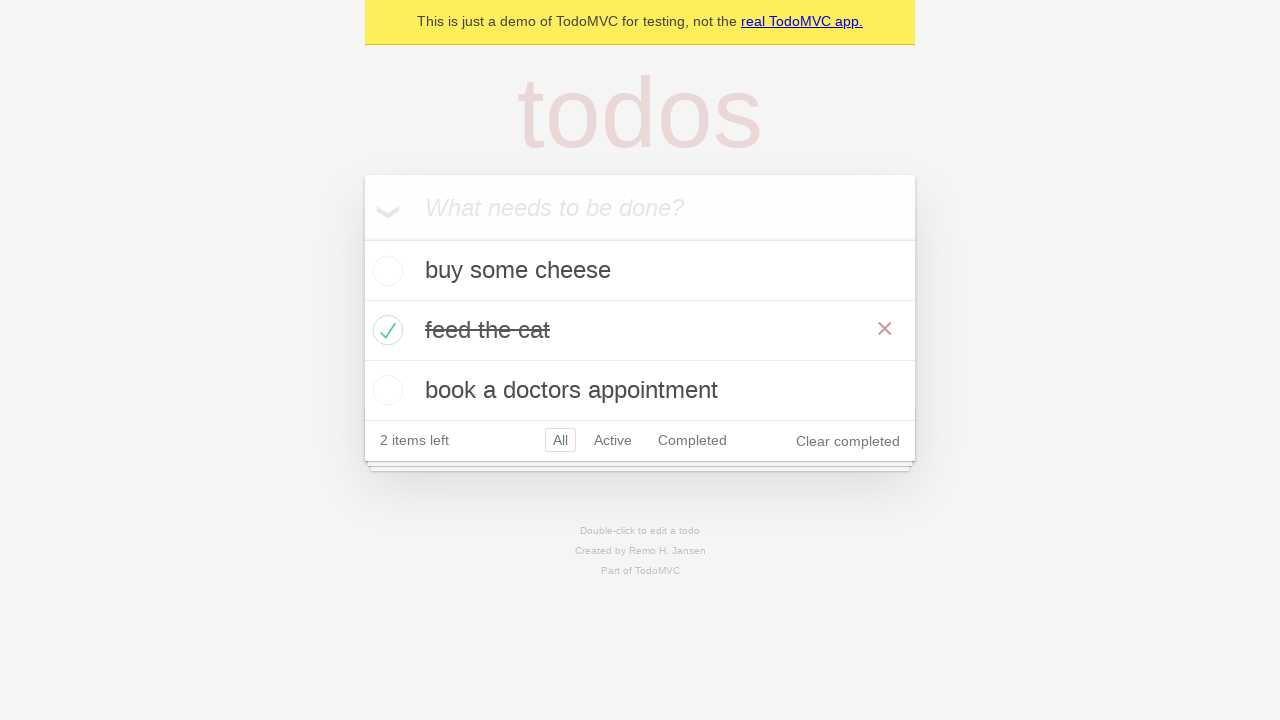

Clicked the Active filter to display only incomplete items at (613, 440) on internal:role=link[name="Active"i]
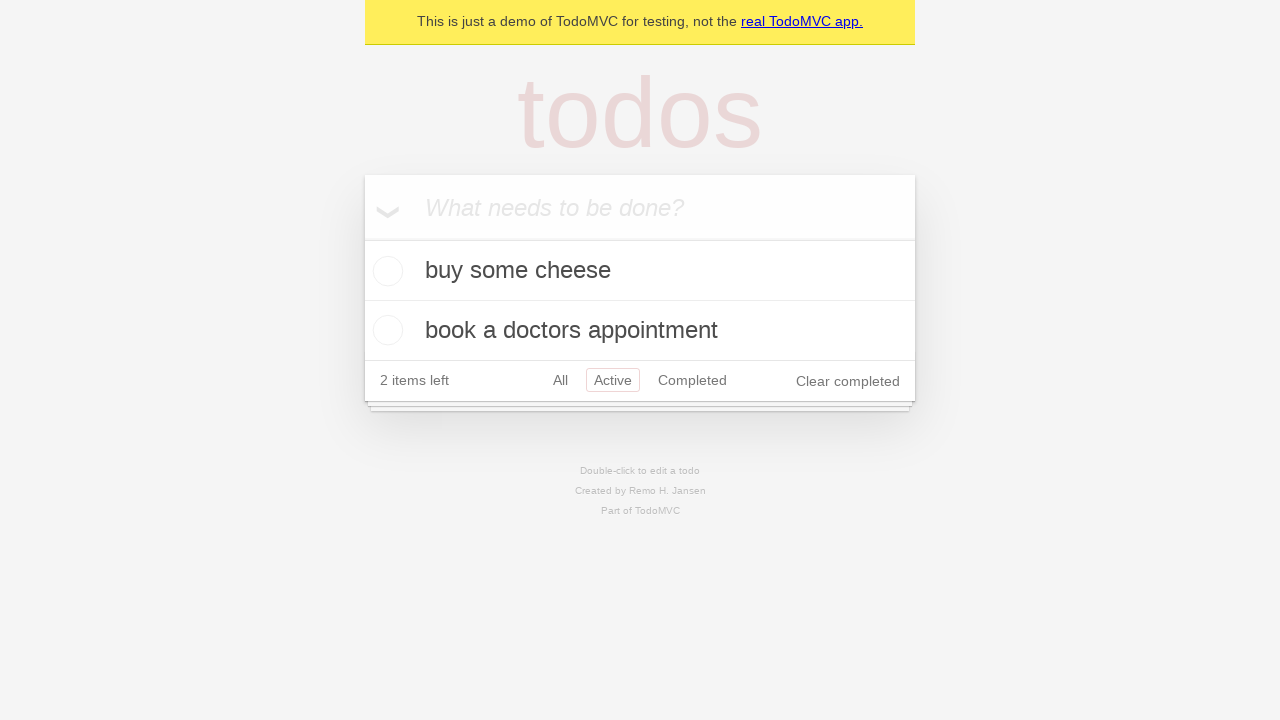

Waited for filtered view to display active todo items
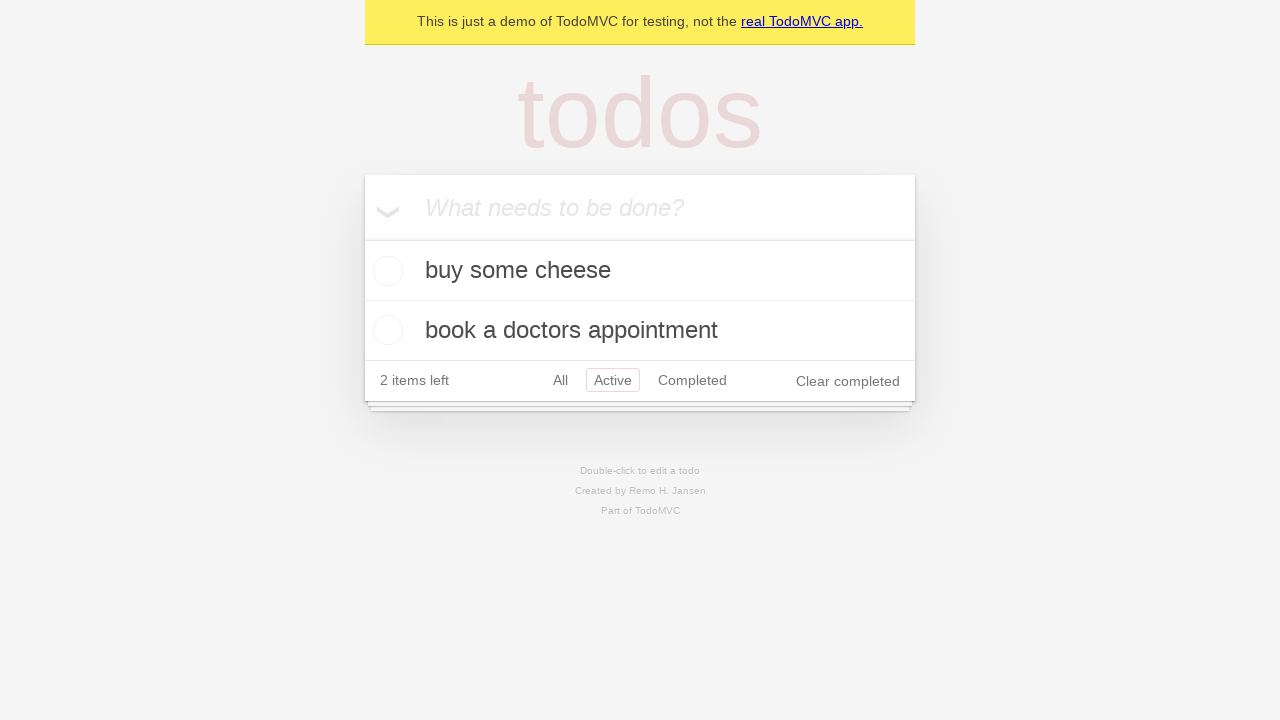

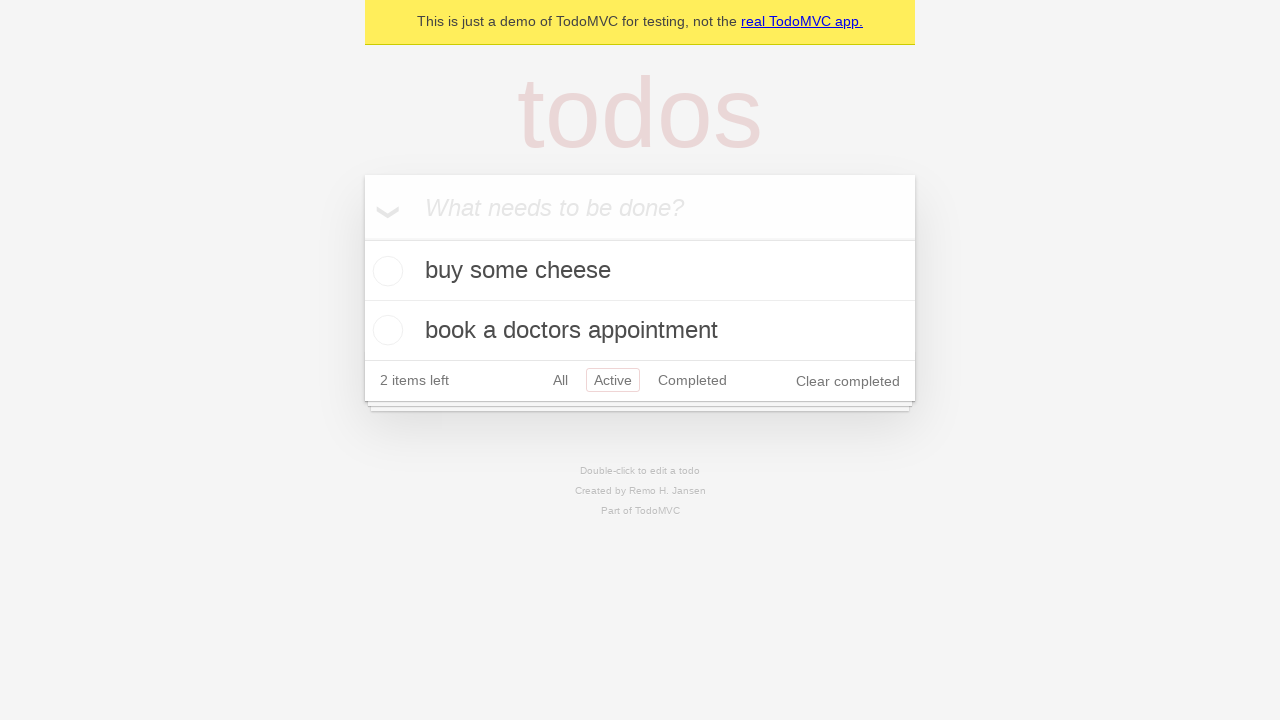